Tests drag and drop functionality within an iframe on the jQuery UI demo page by dragging an element and dropping it onto a target

Starting URL: http://jqueryui.com/droppable/

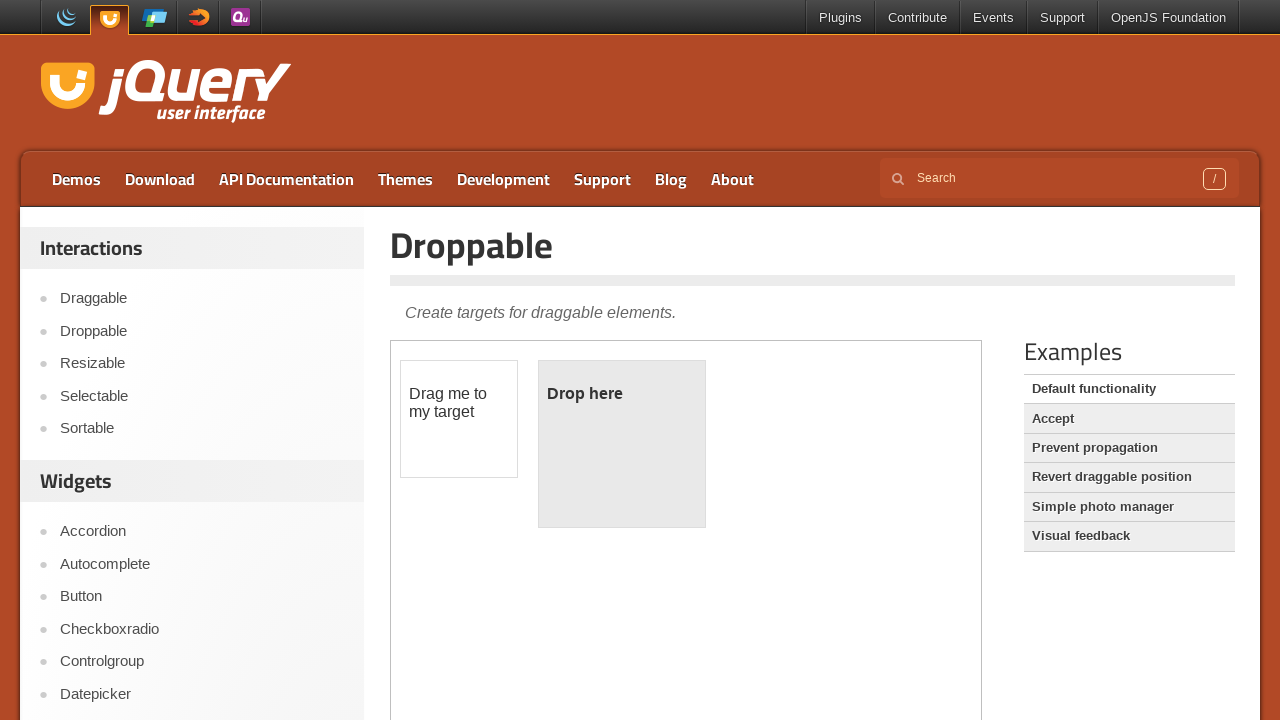

Located the first iframe containing the drag and drop demo
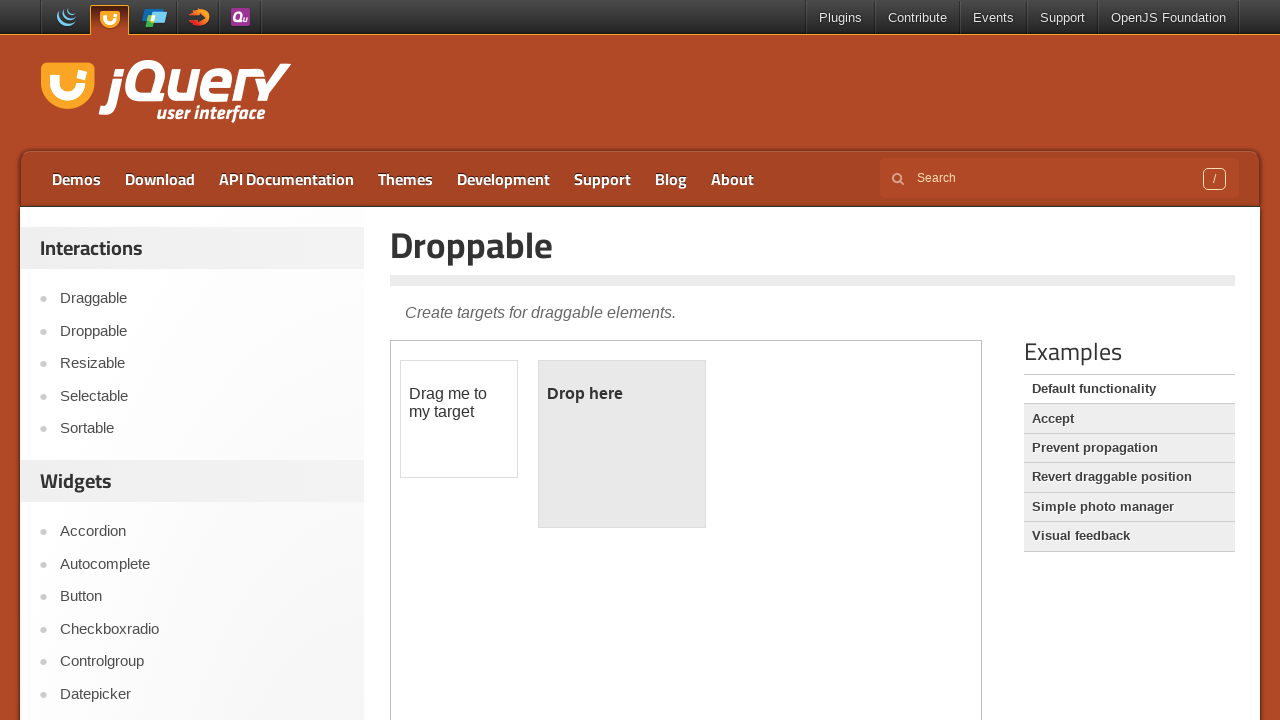

Located the draggable element with id 'draggable'
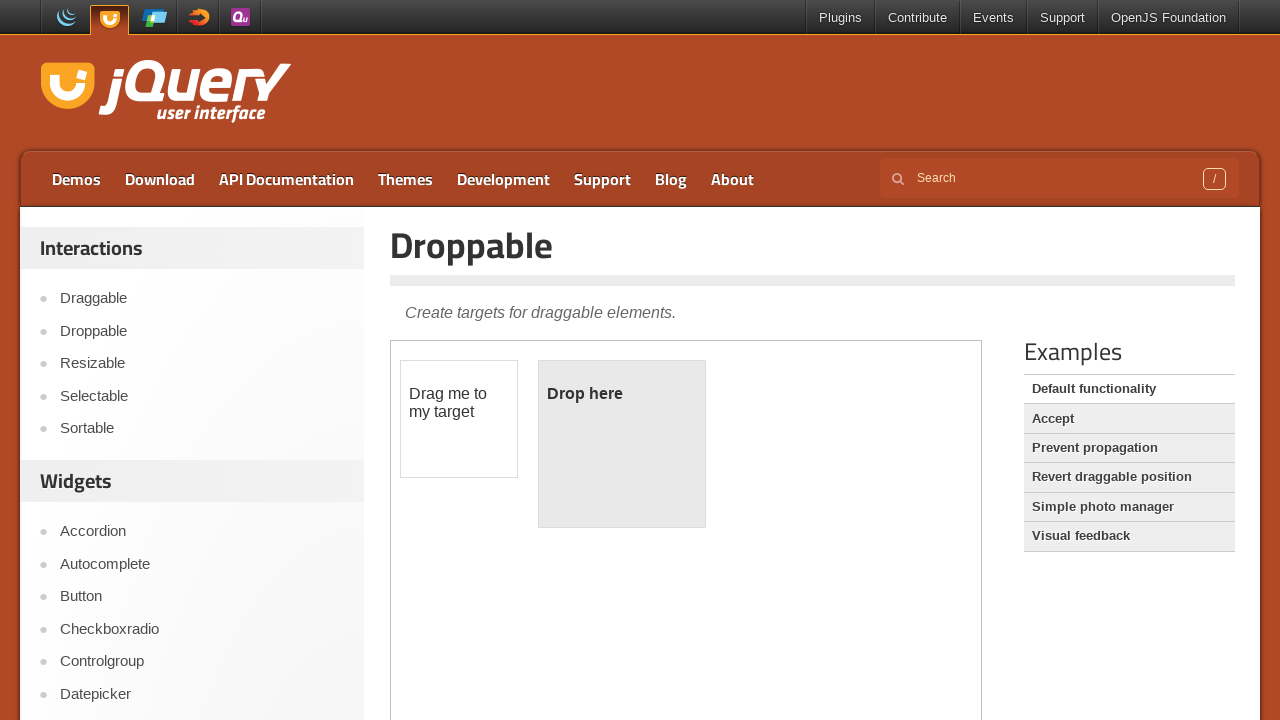

Located the droppable target element with id 'droppable'
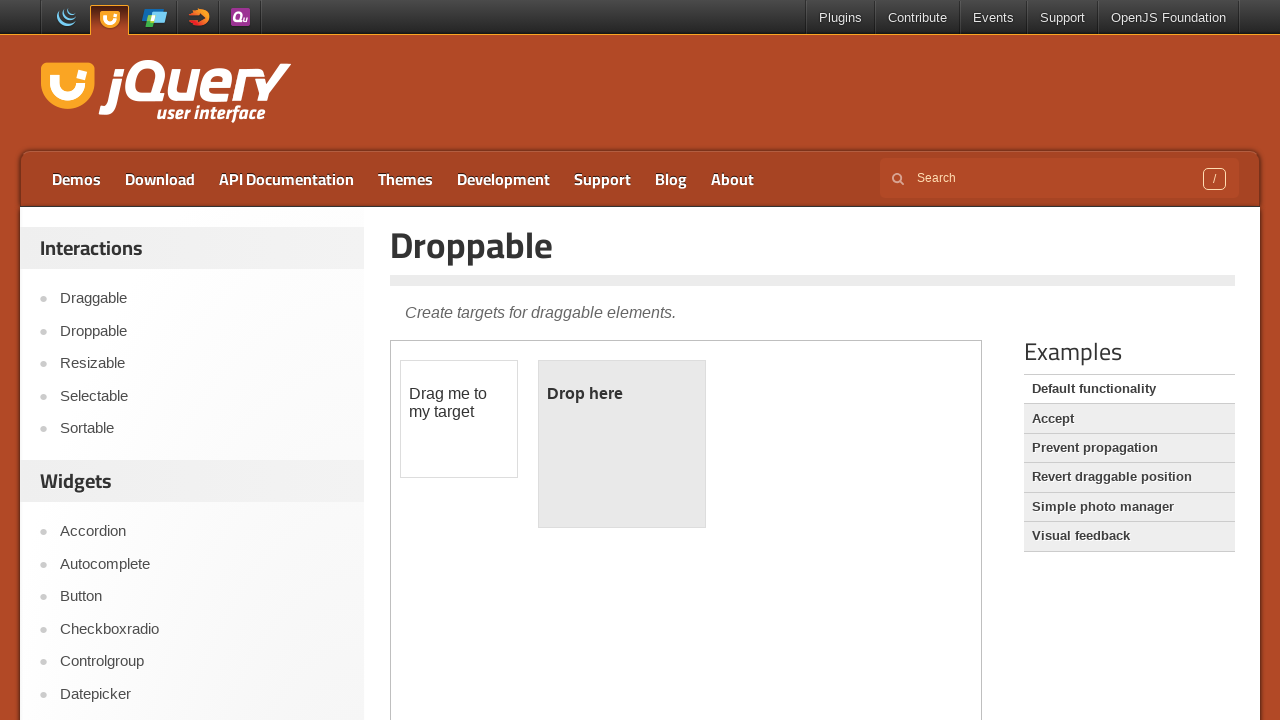

Dragged the draggable element and dropped it onto the droppable target at (622, 444)
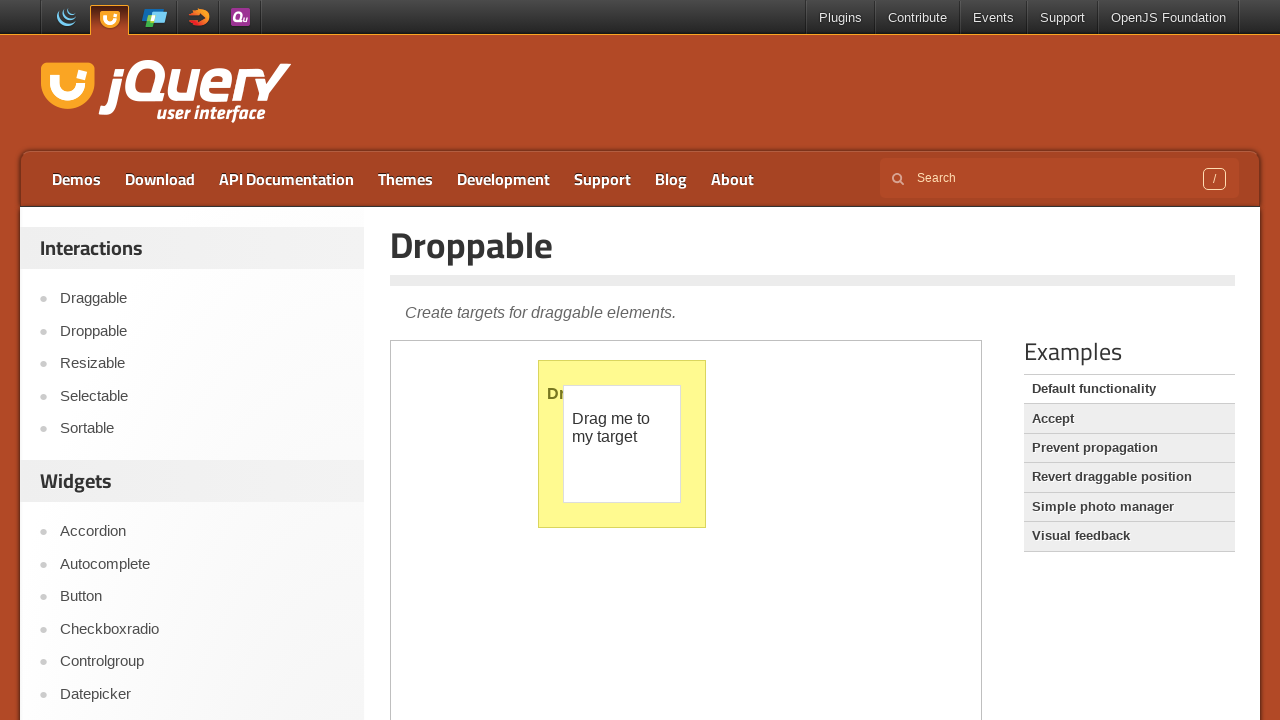

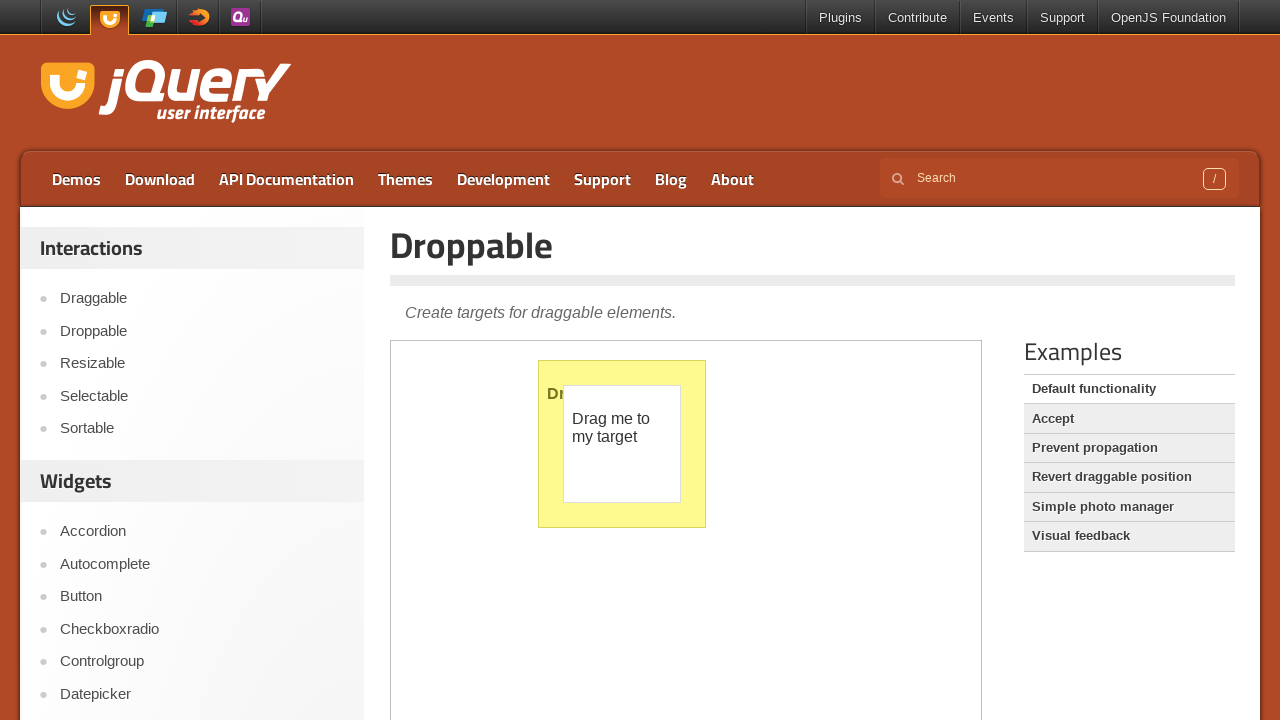